Navigates to the Automation Exercise website and maximizes the browser window

Starting URL: https://automationexercise.com/

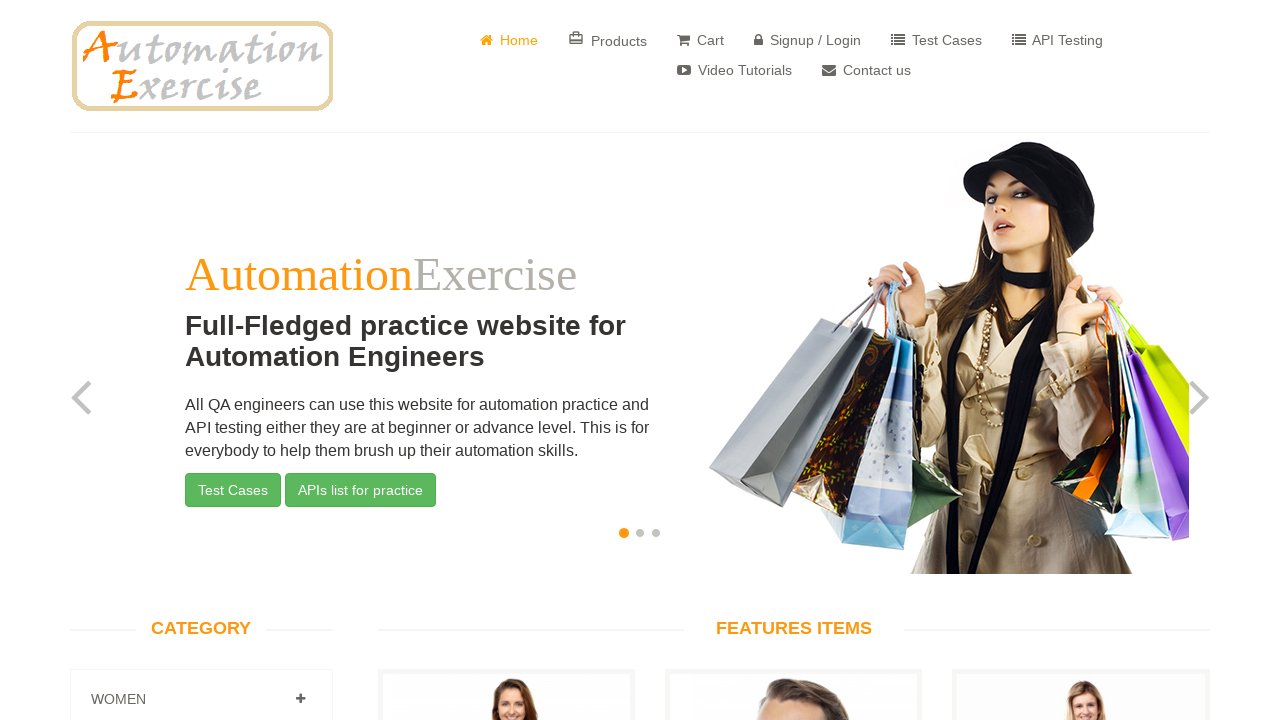

Maximized the browser window
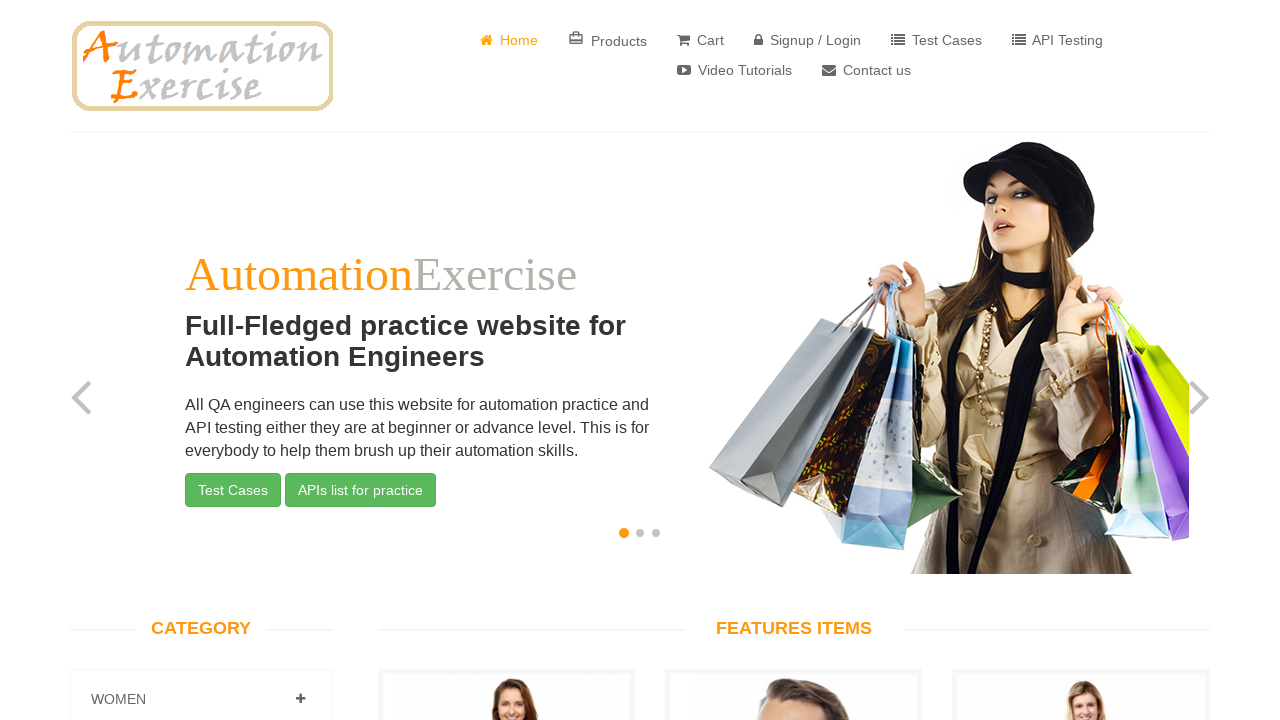

Waited for page to be fully loaded (networkidle)
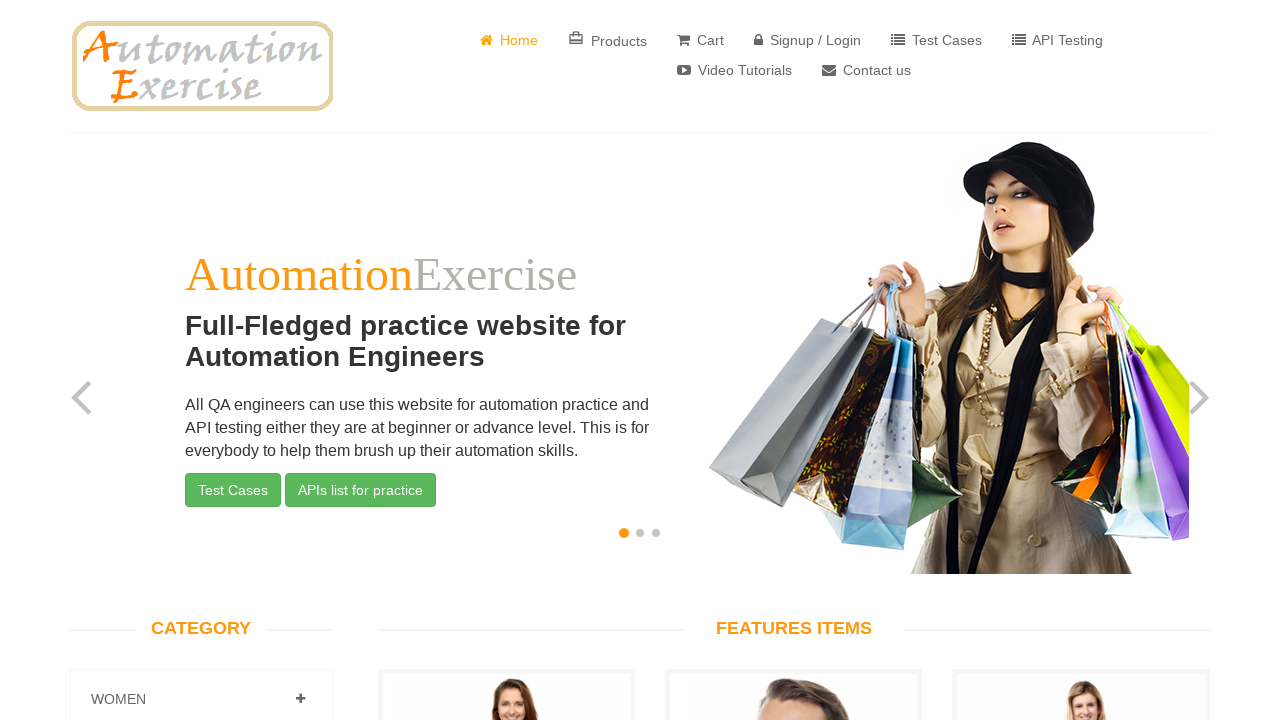

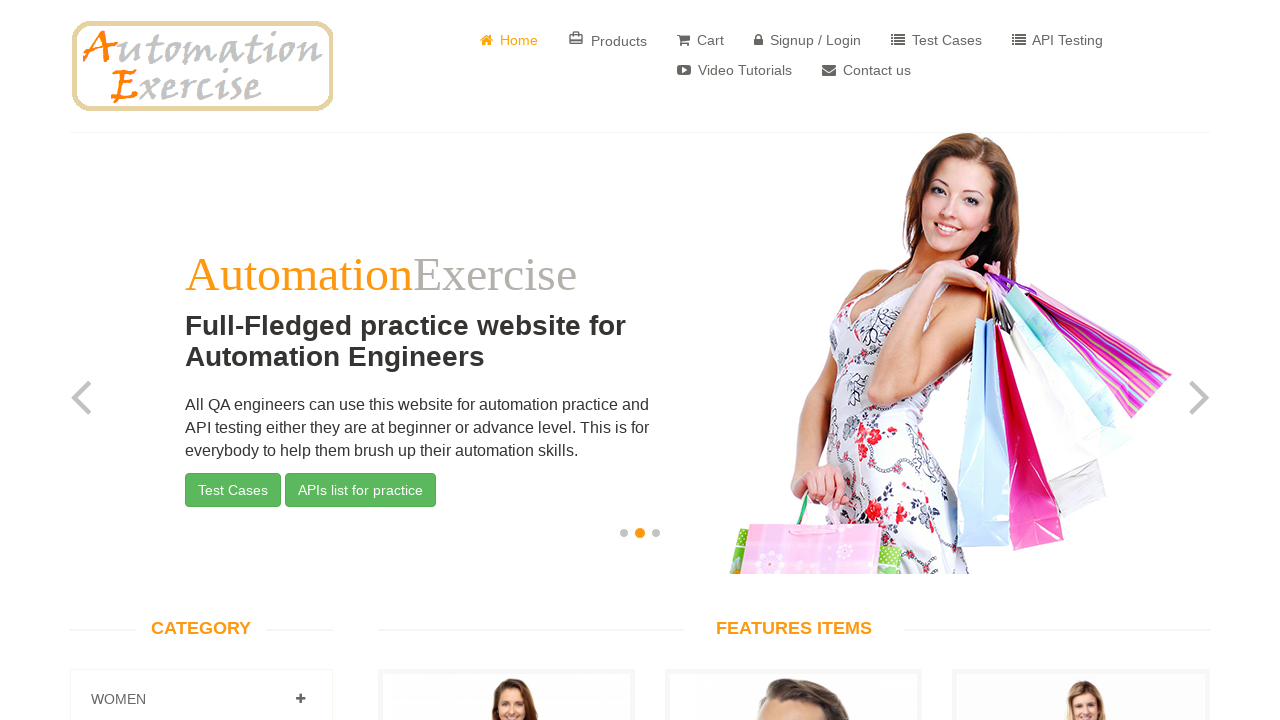